Tests JavaScript alert handling by clicking a button that triggers an alert, accepting the alert, and verifying the result message is displayed

Starting URL: https://www.tutorialspoint.com/selenium/practice/alerts.php

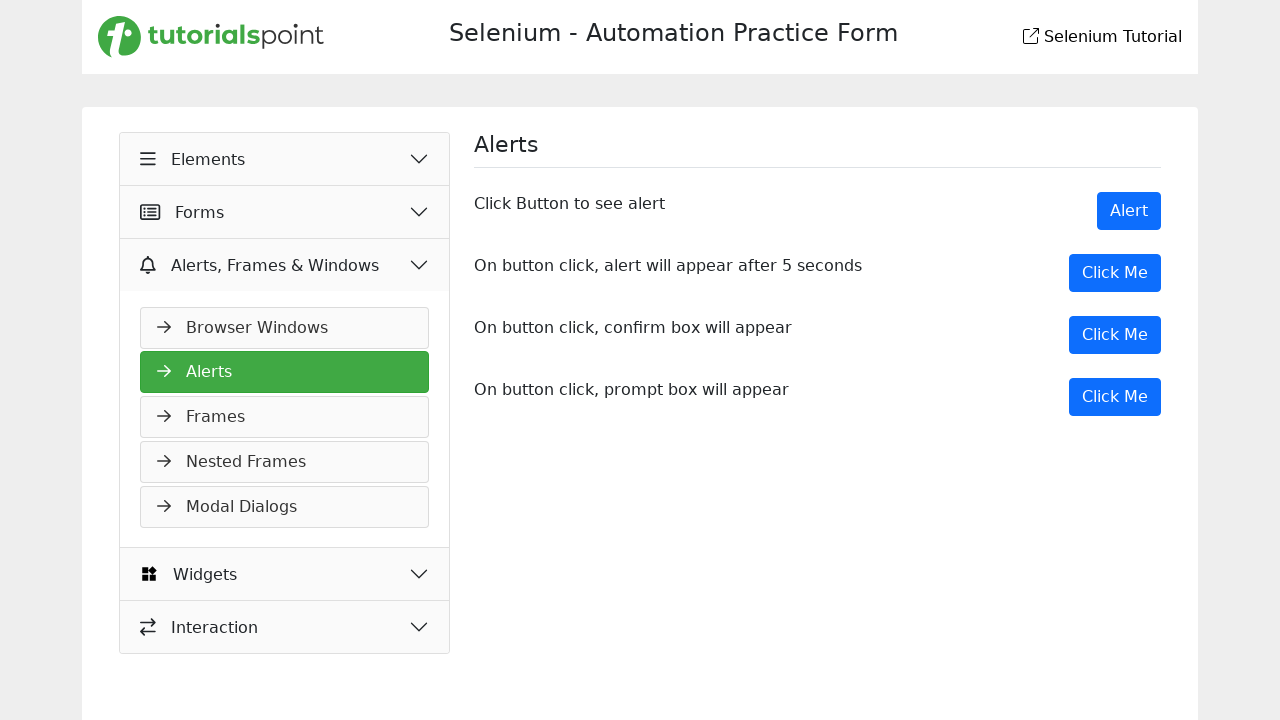

Clicked button to trigger JavaScript alert at (1115, 335) on xpath=/html/body/main/div/div/div[2]/div[3]/button
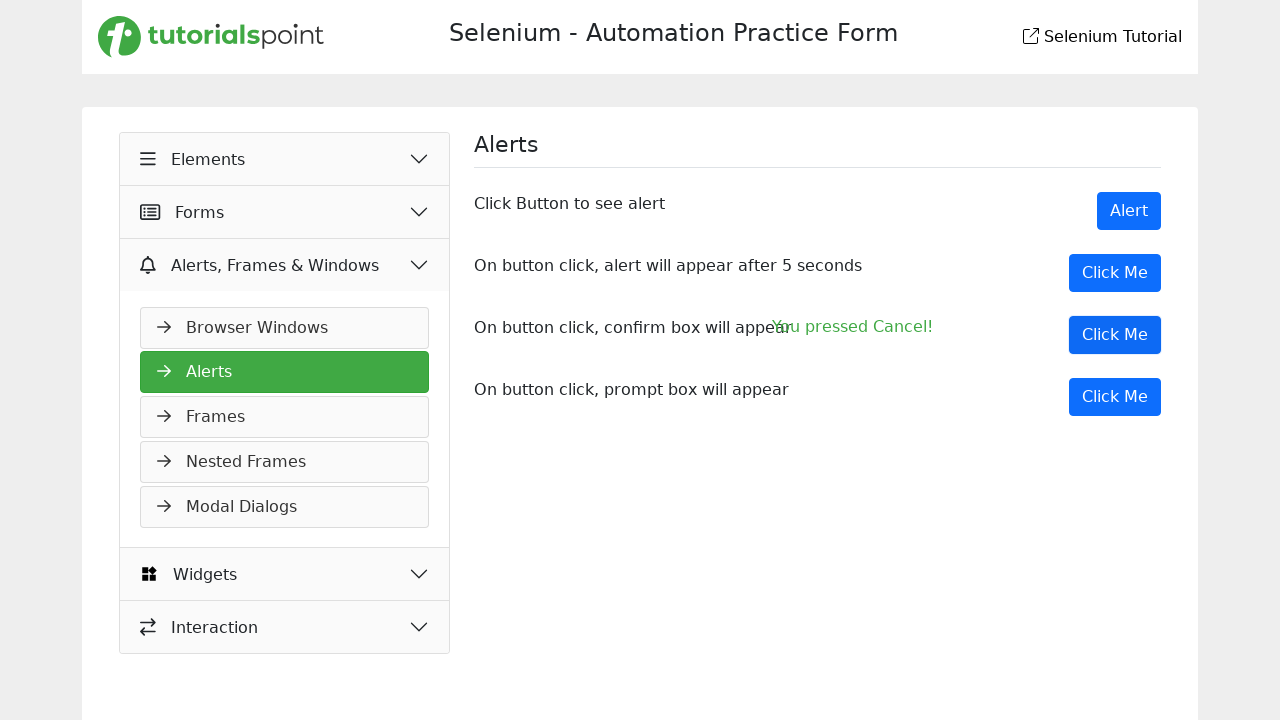

Set up alert handler to accept dialog
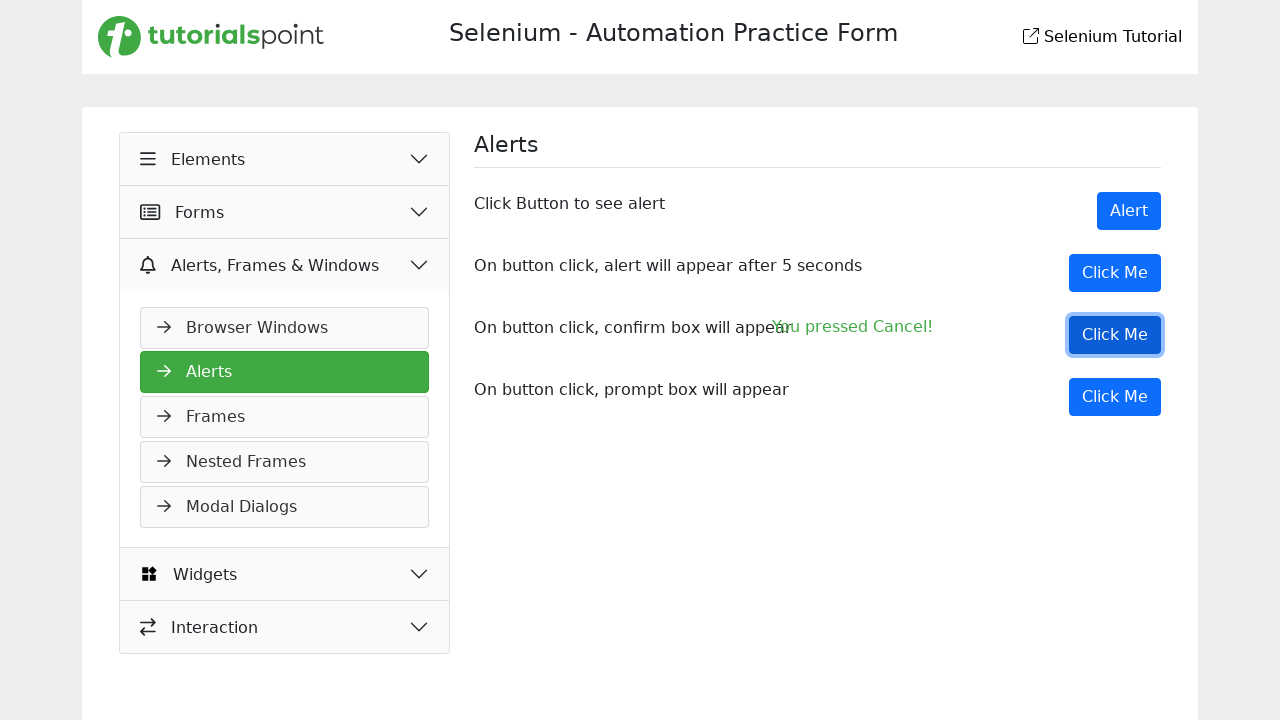

Result message element is now visible
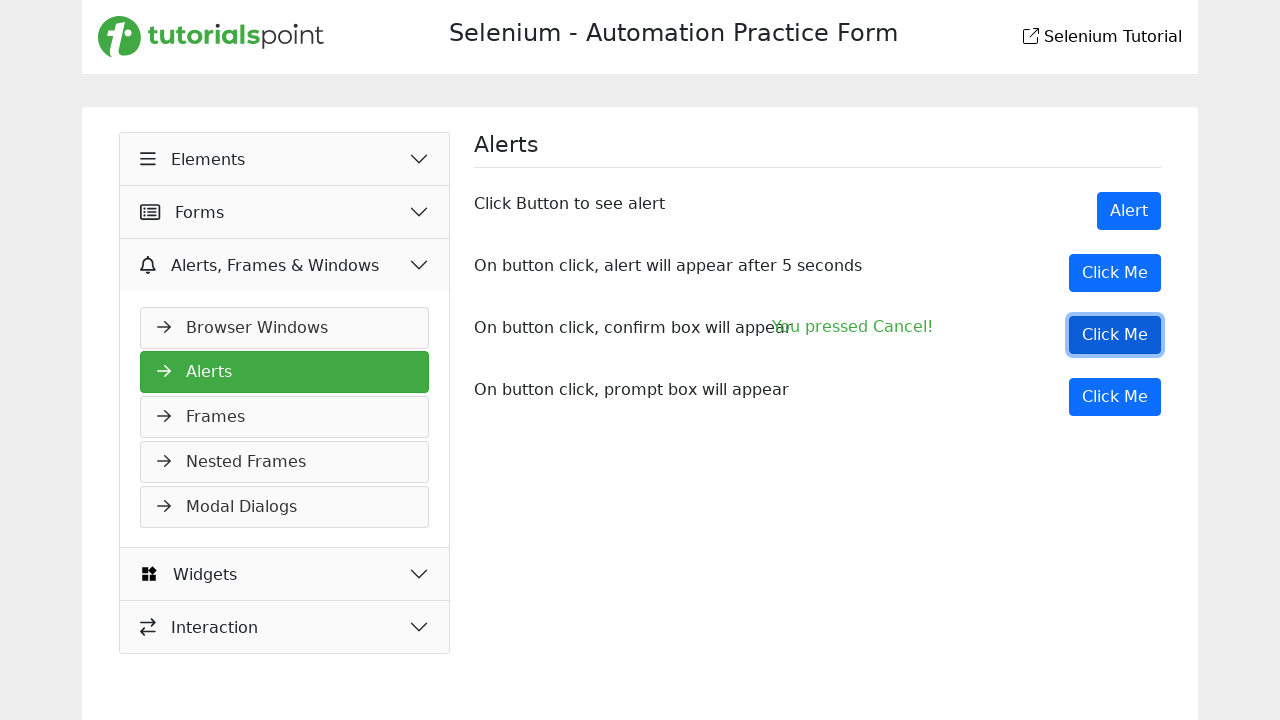

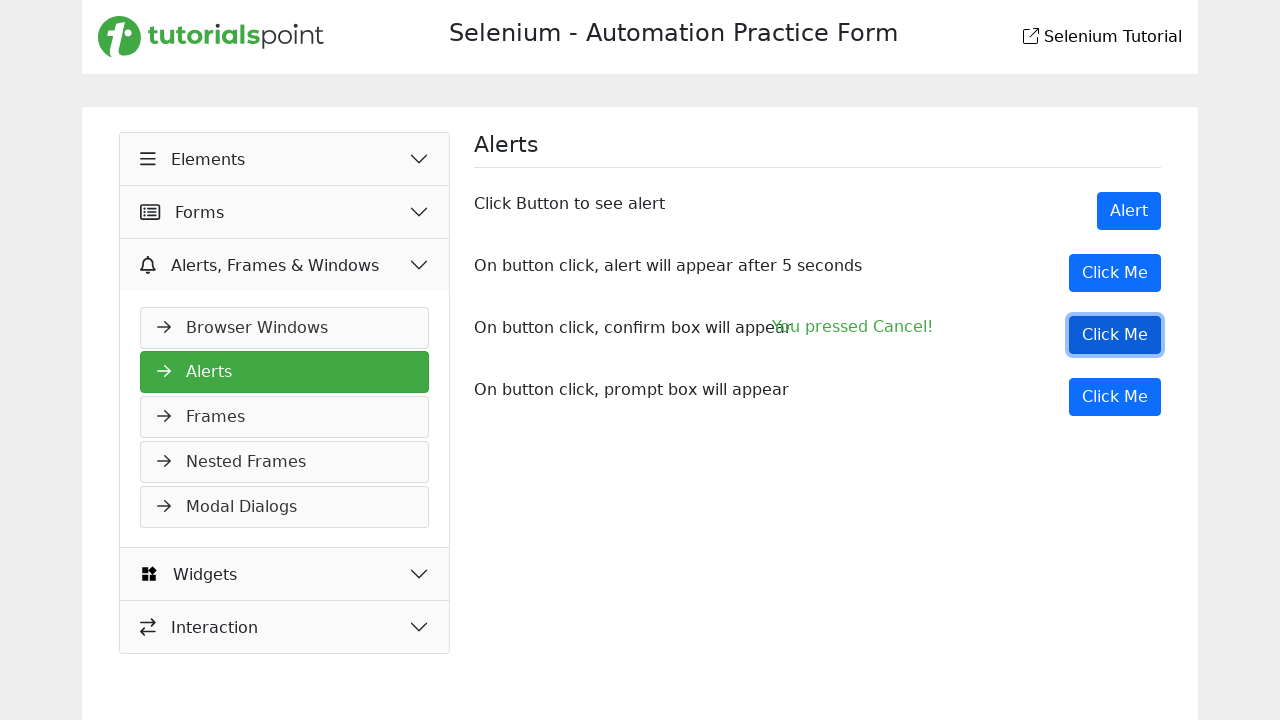